Opens the Selenide GitHub repository page and navigates to the Wiki tab

Starting URL: https://github.com/selenide/selenide

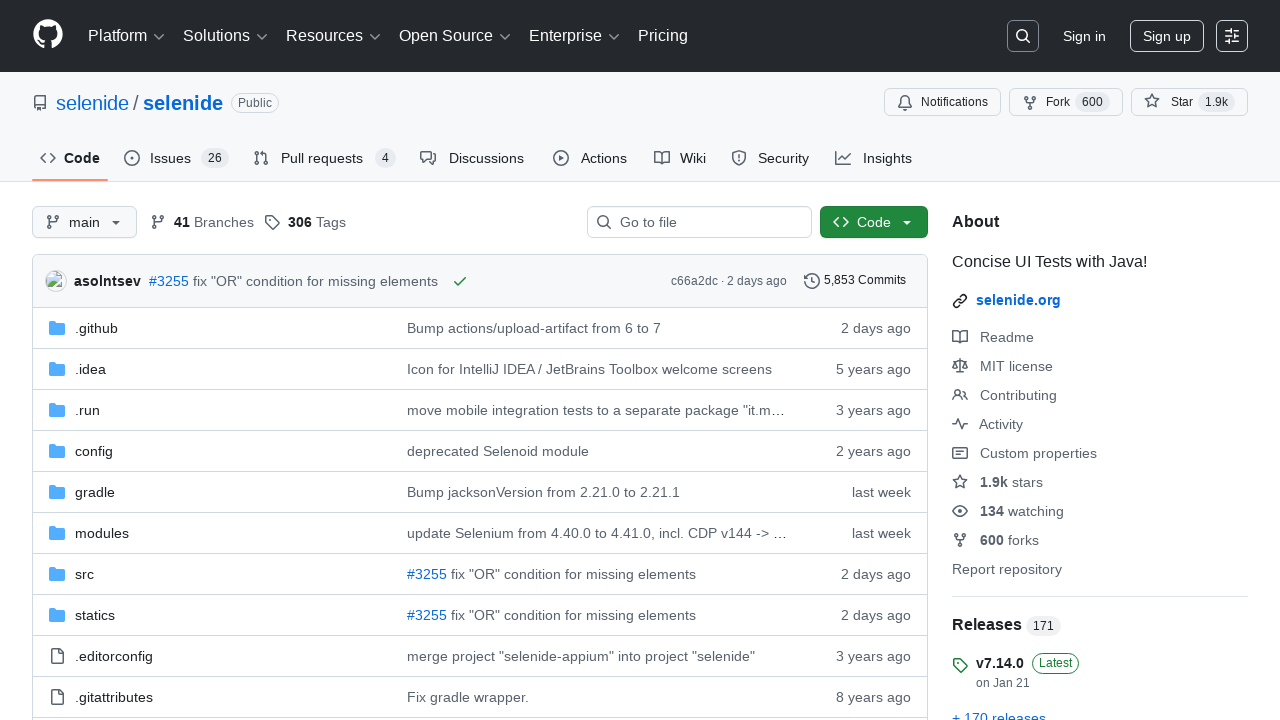

Navigated to Selenide GitHub repository page
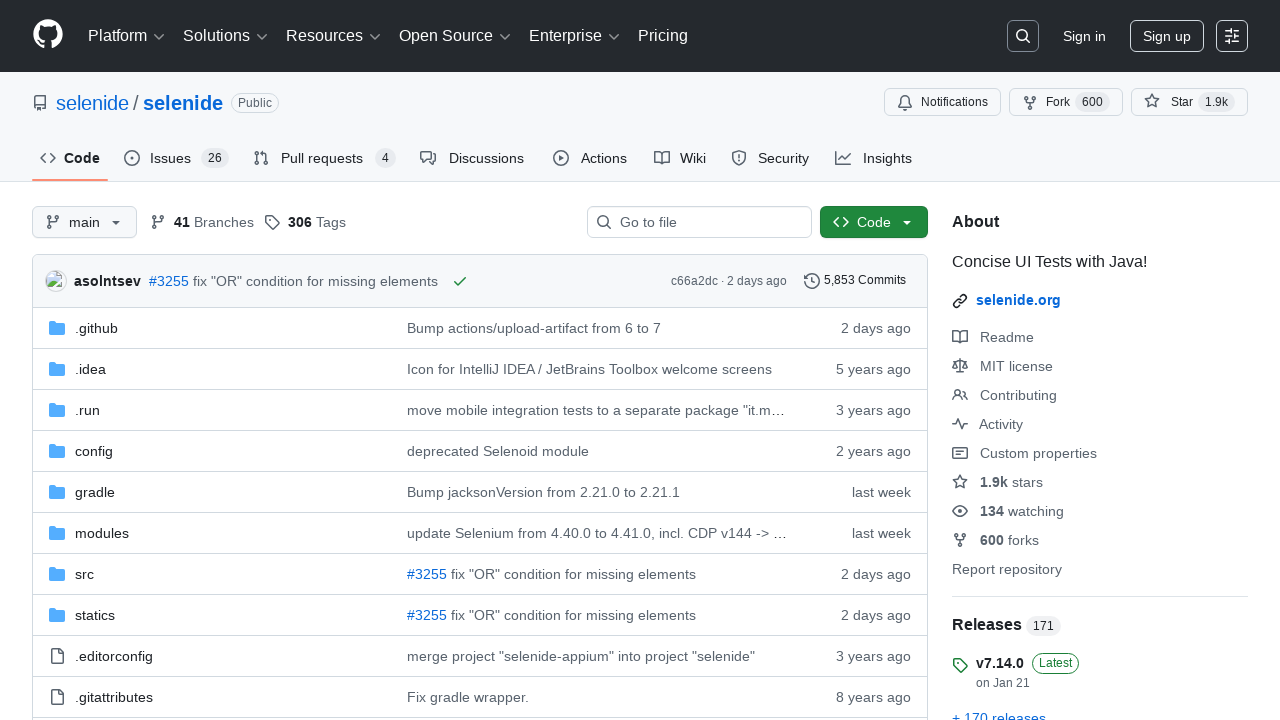

Clicked on the Wiki tab at (680, 158) on #wiki-tab
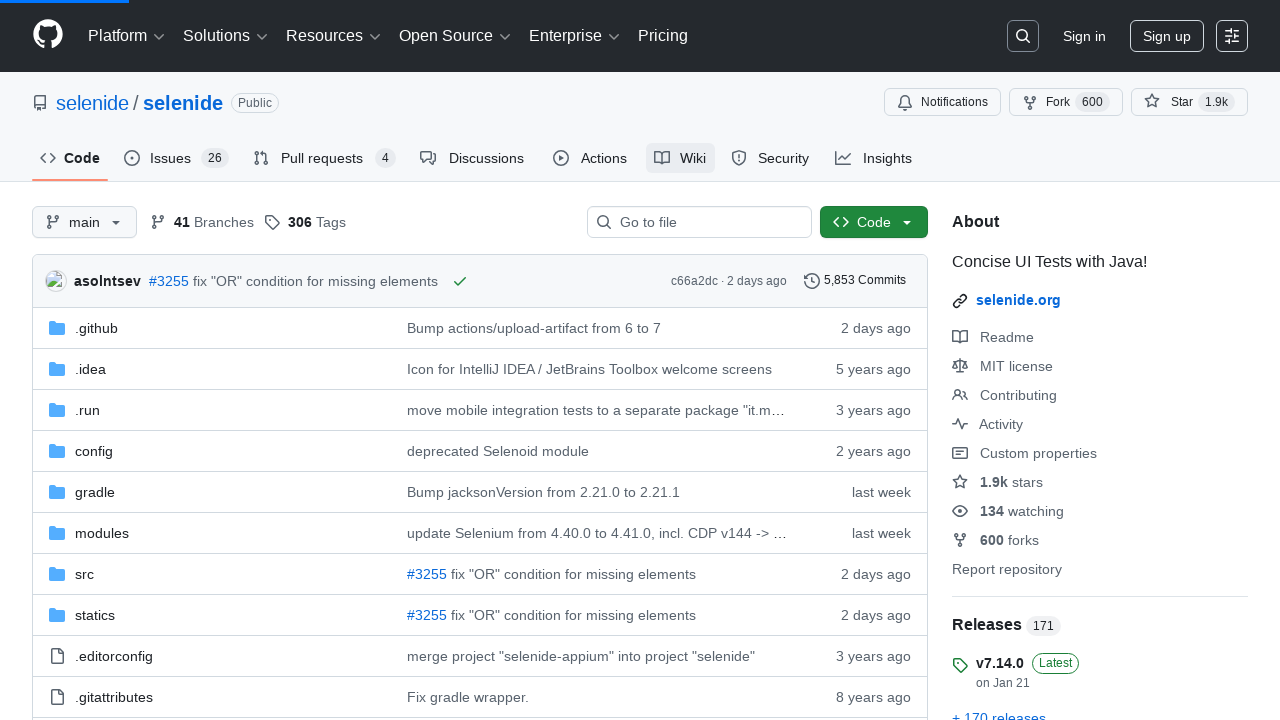

Wiki page loaded successfully
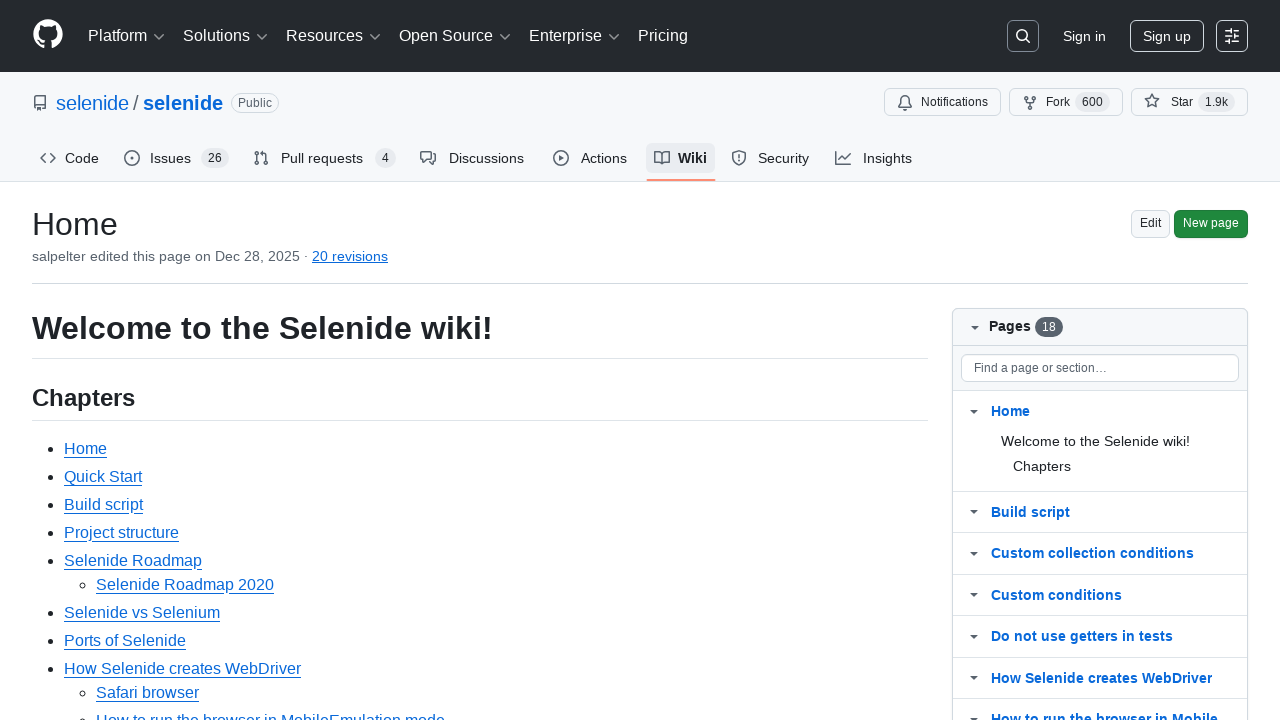

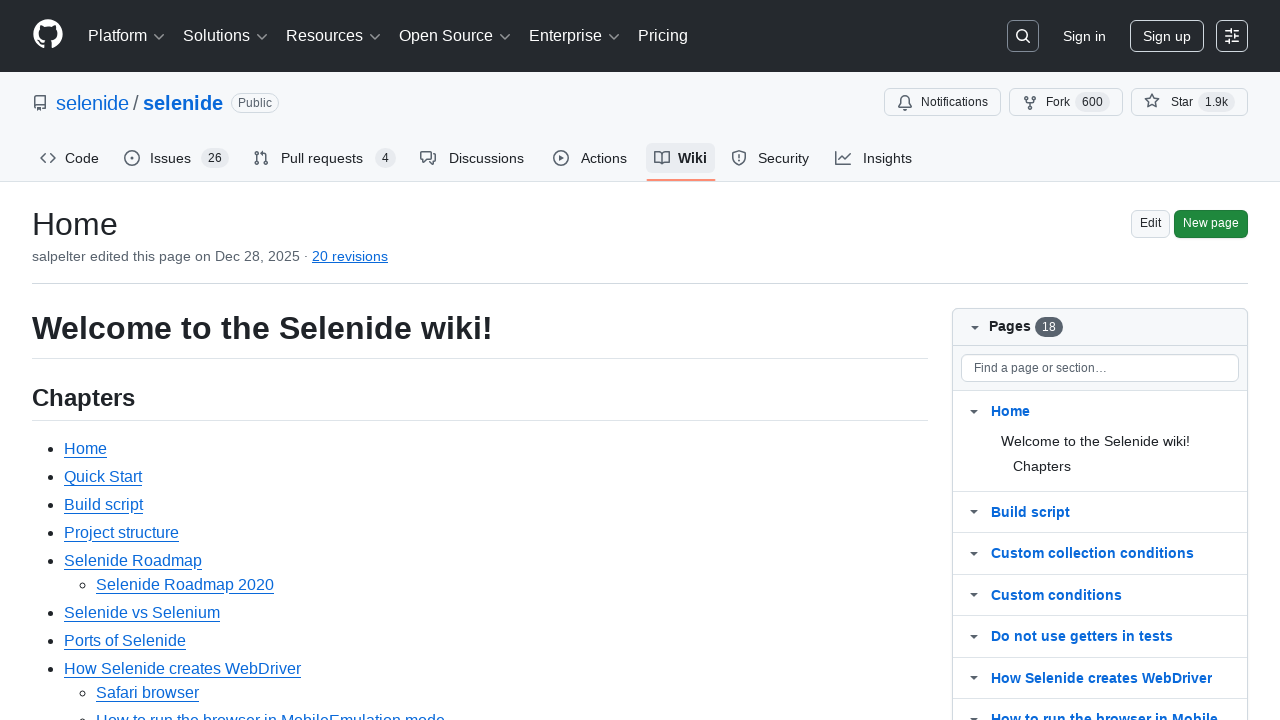